Opens the Myntra website in fullscreen mode and verifies the window position can be retrieved.

Starting URL: https://www.myntra.com/

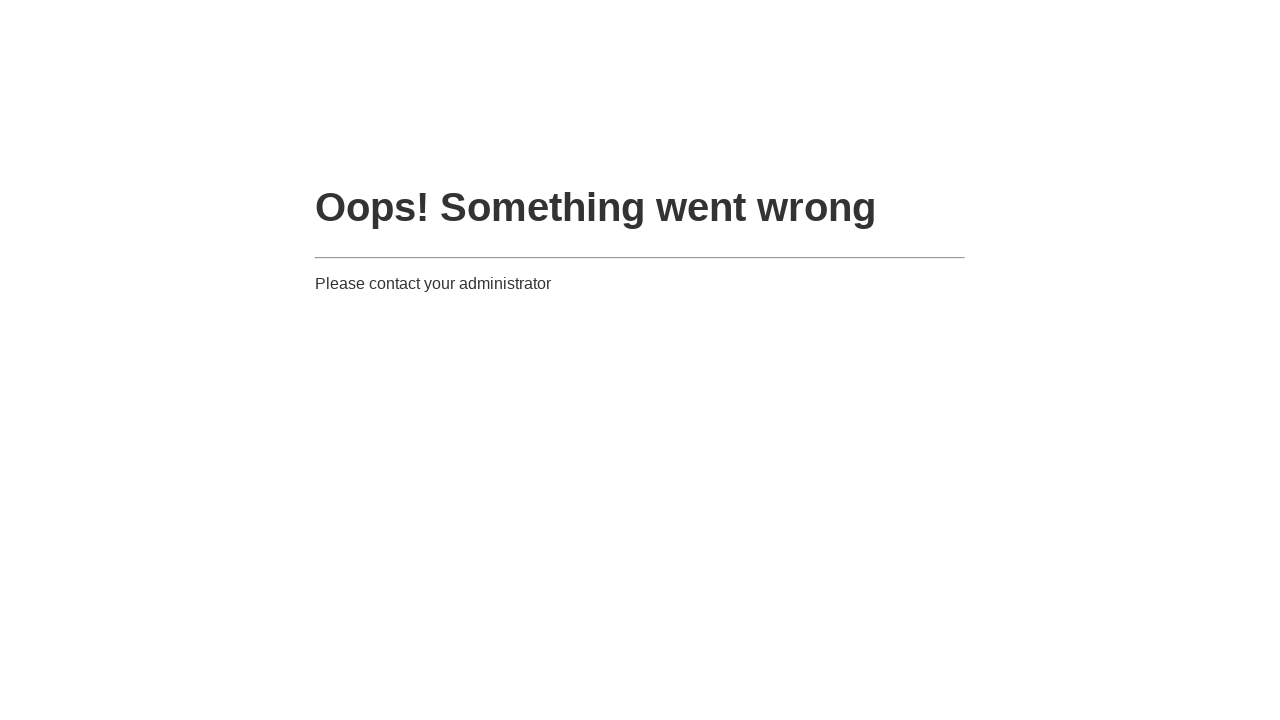

Set viewport size to 1920x1080 (fullscreen-like dimensions)
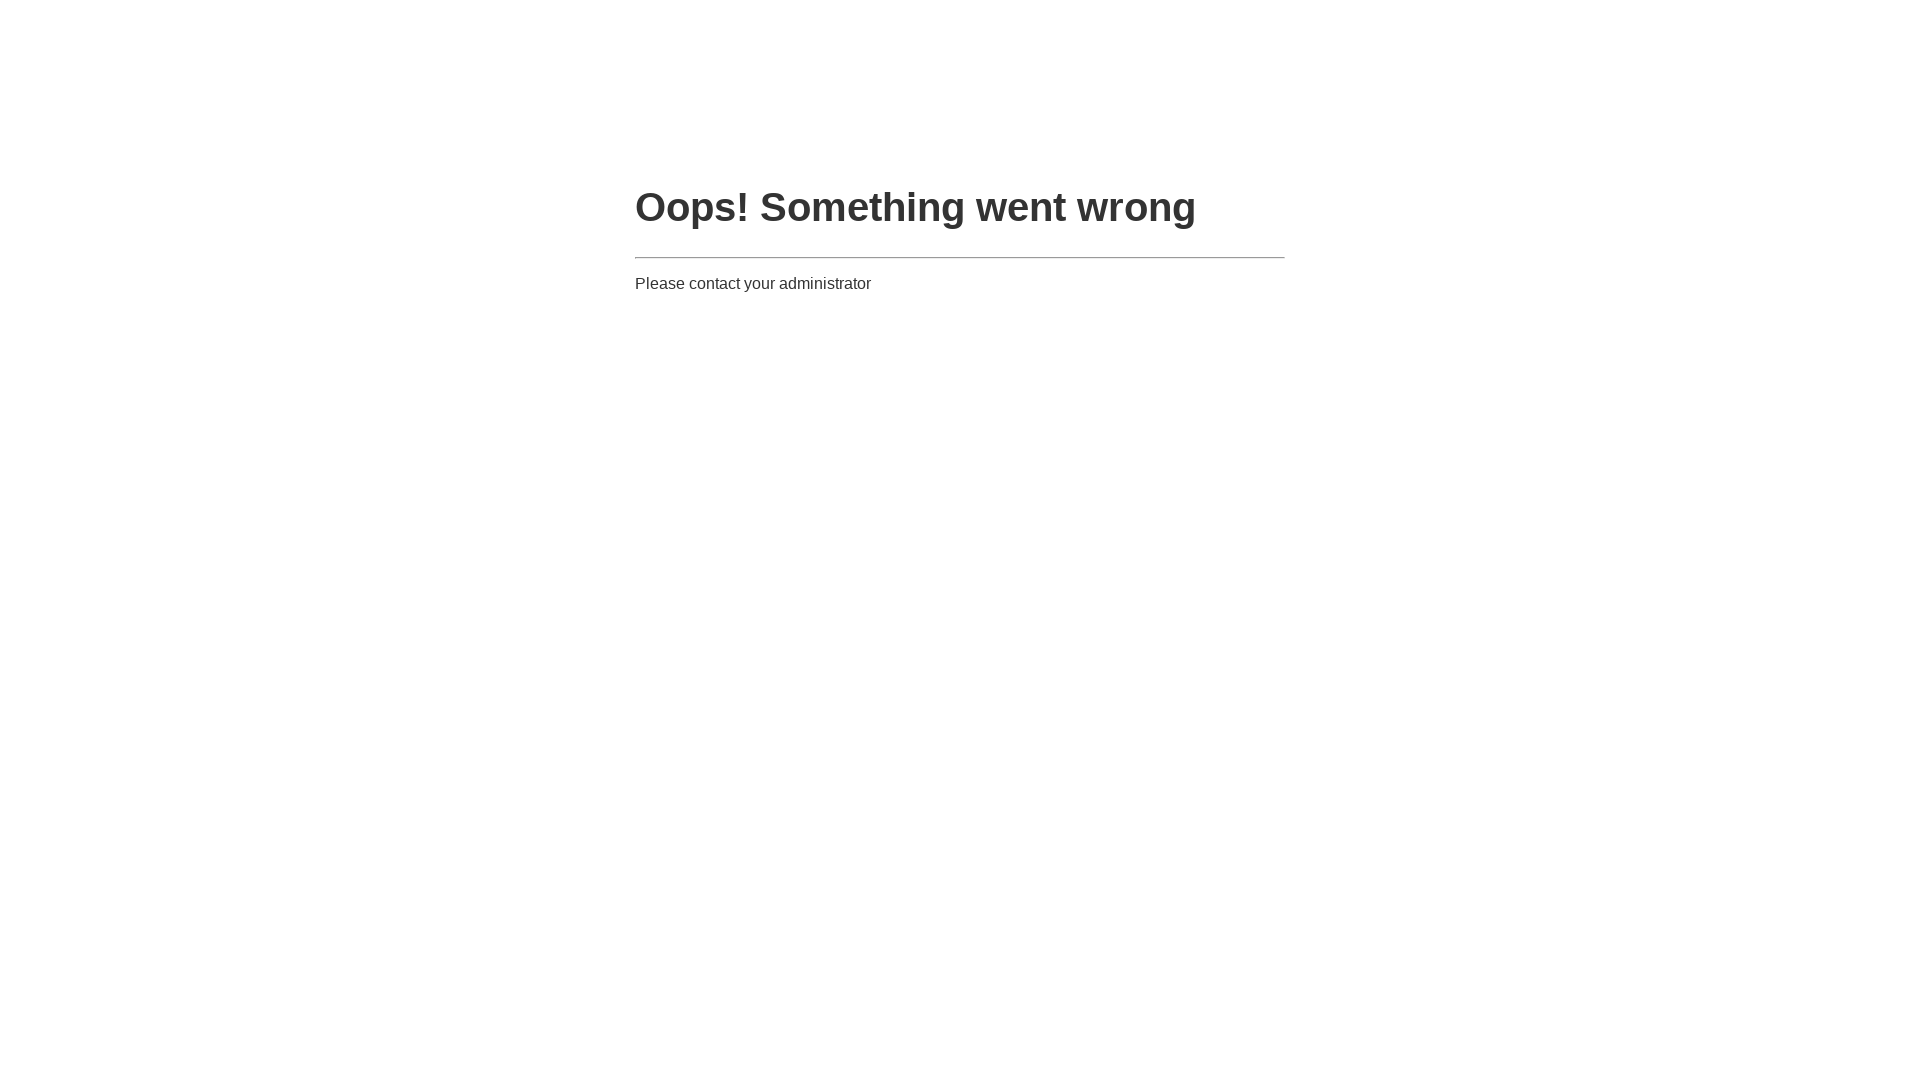

Page loaded (domcontentloaded state reached)
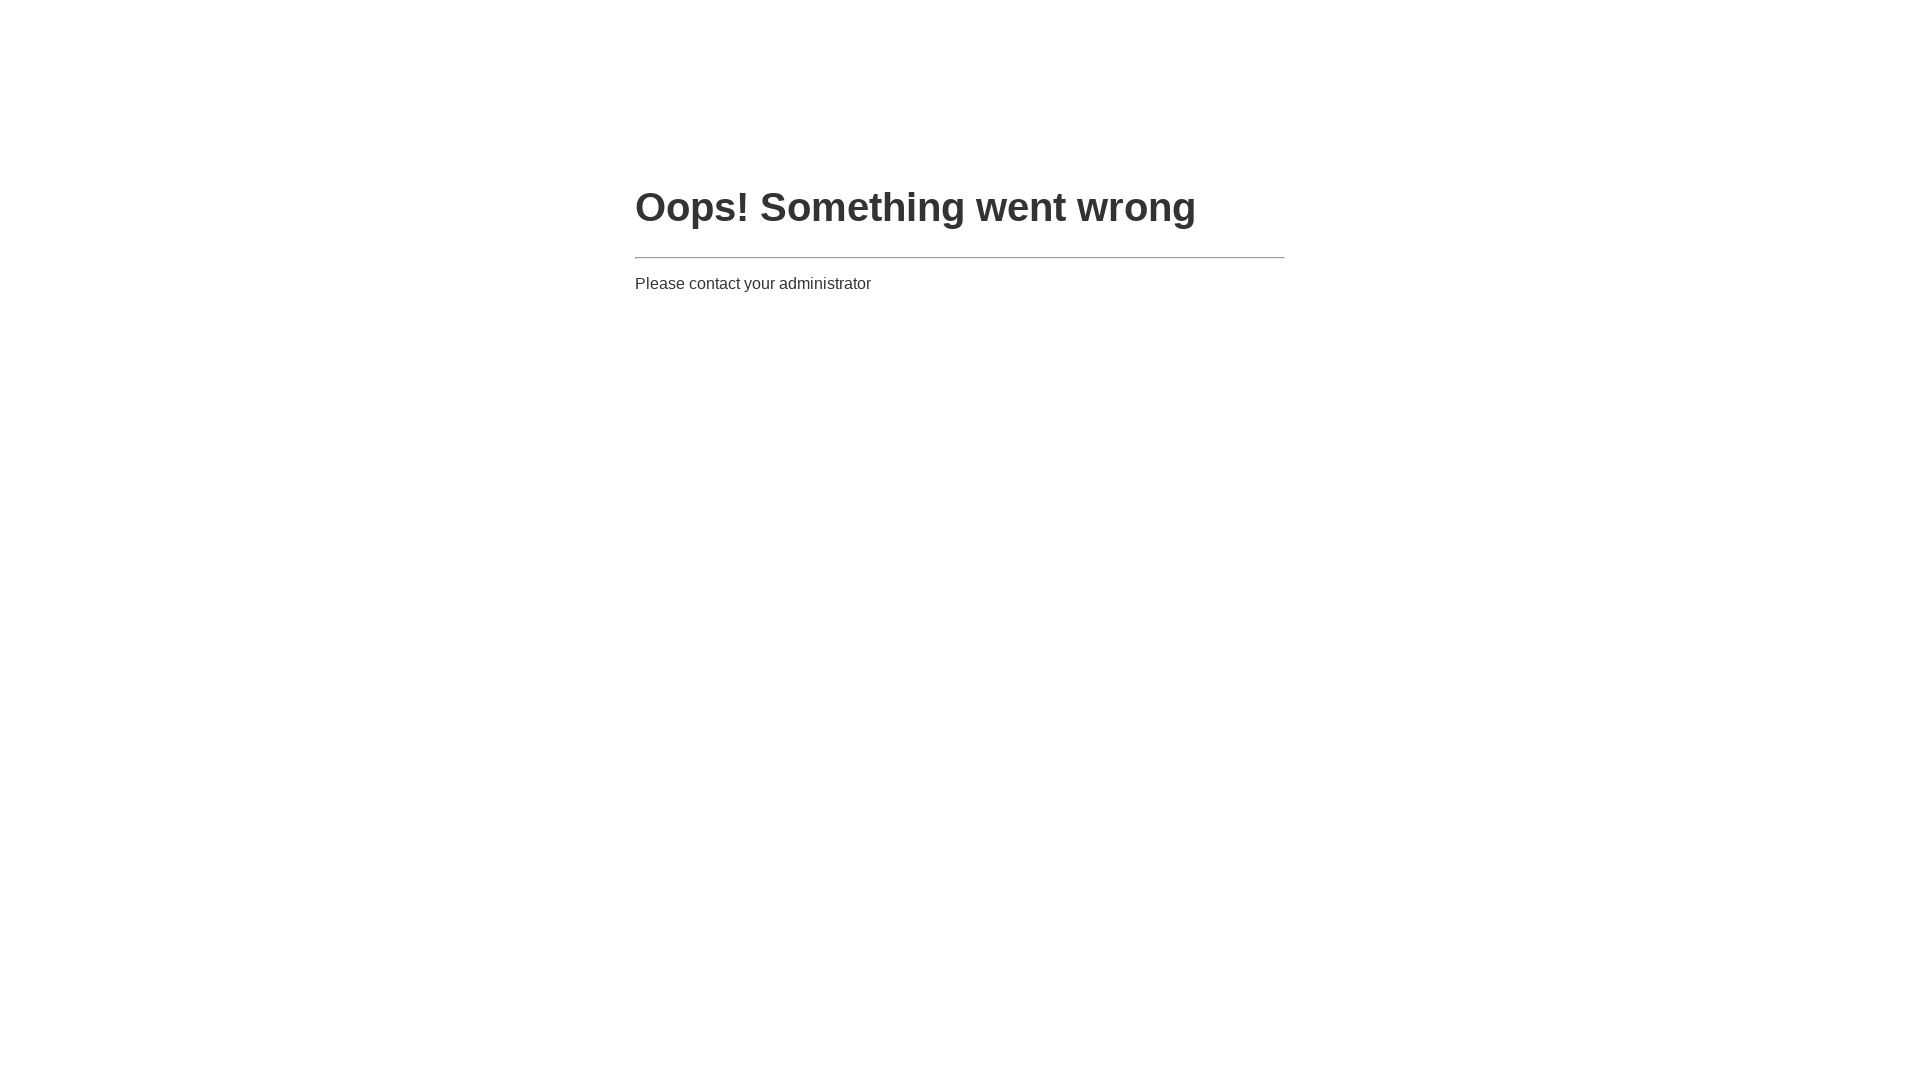

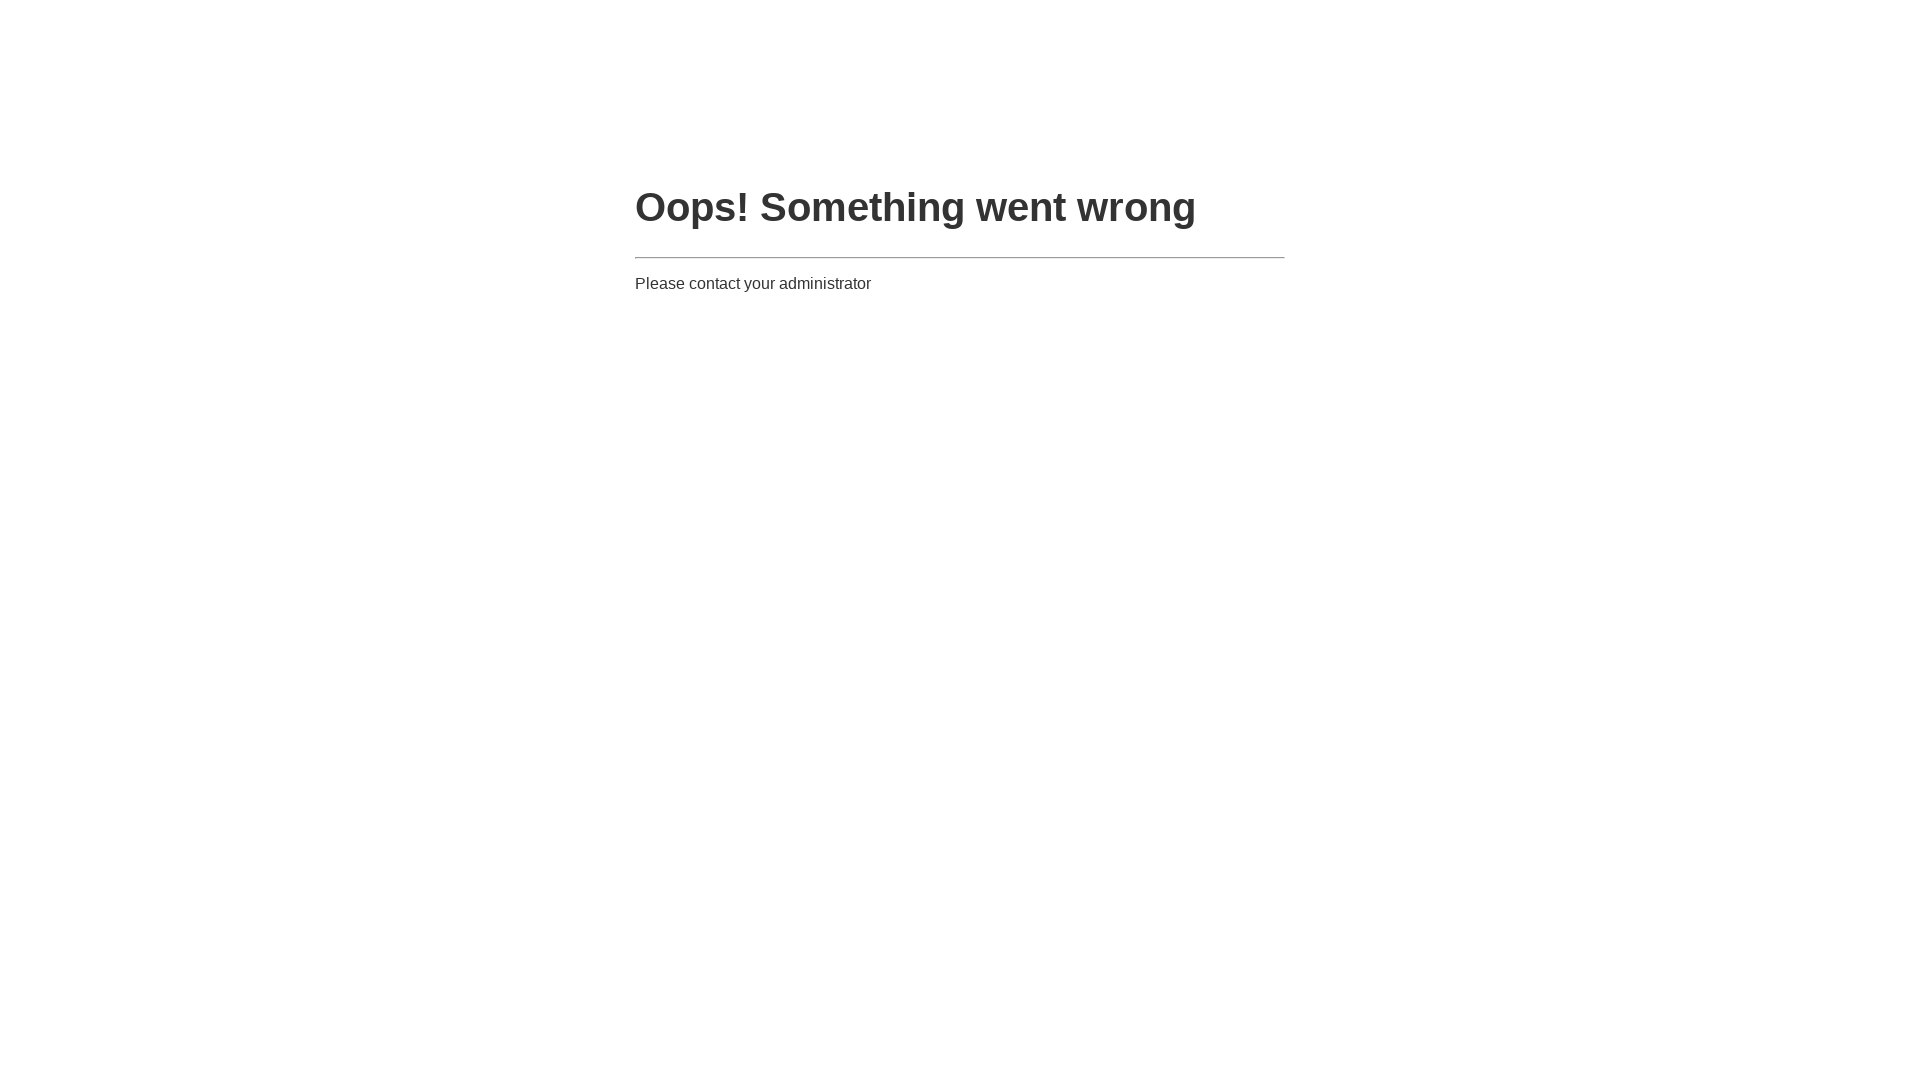